Tests adding an item to cart on demoblaze store

Starting URL: https://www.demoblaze.com

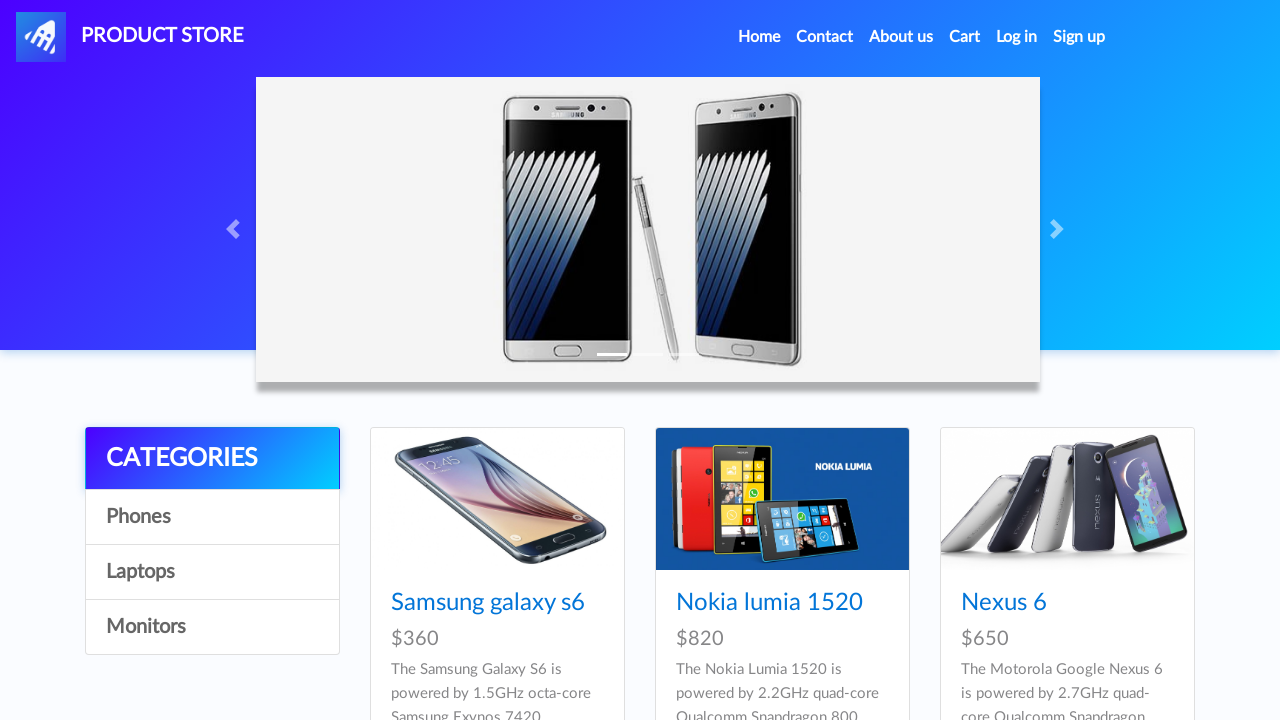

Clicked on category in list group at (212, 627) on div.list-group a:nth-child(4)
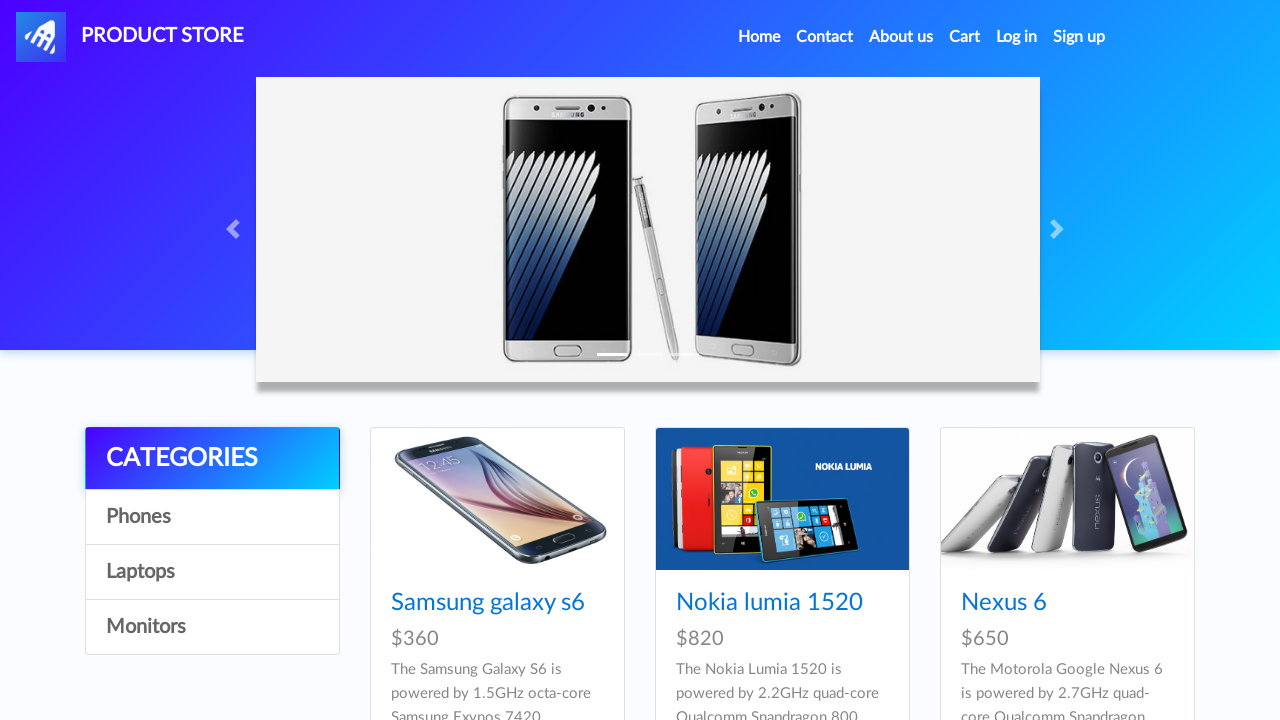

Product card appeared
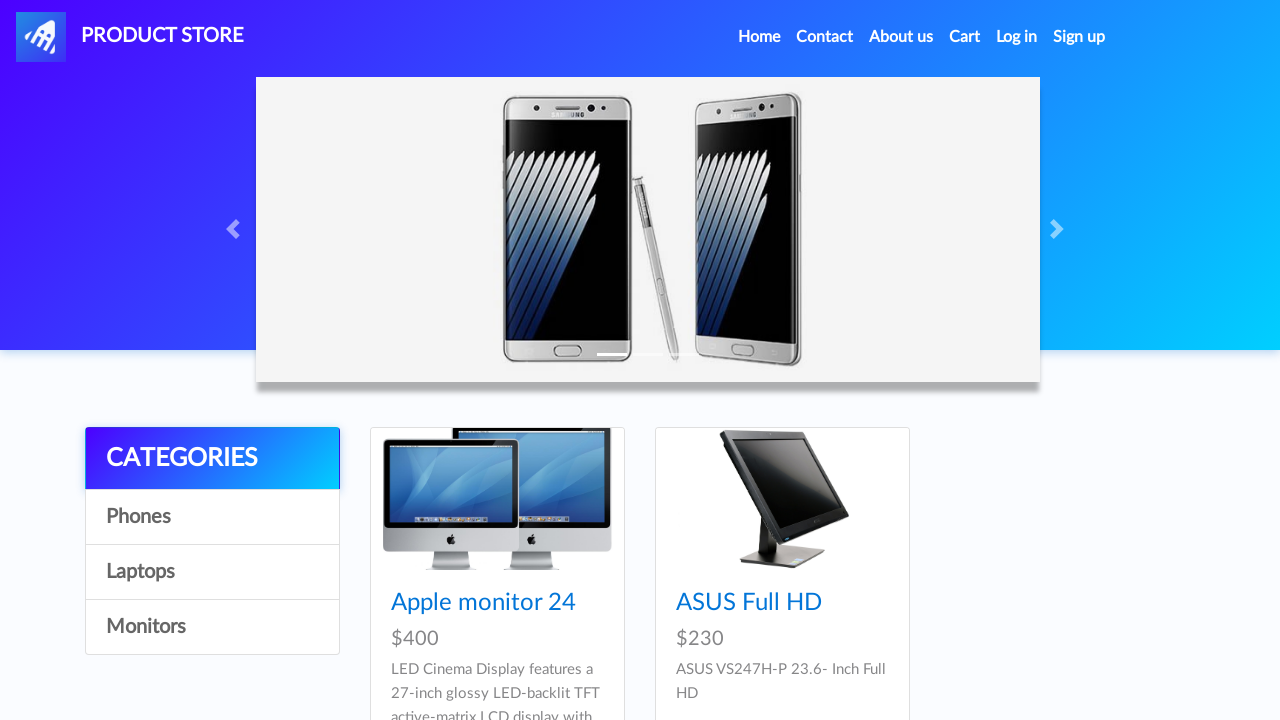

Clicked on first product at (484, 603) on div.card:first-child h4 a
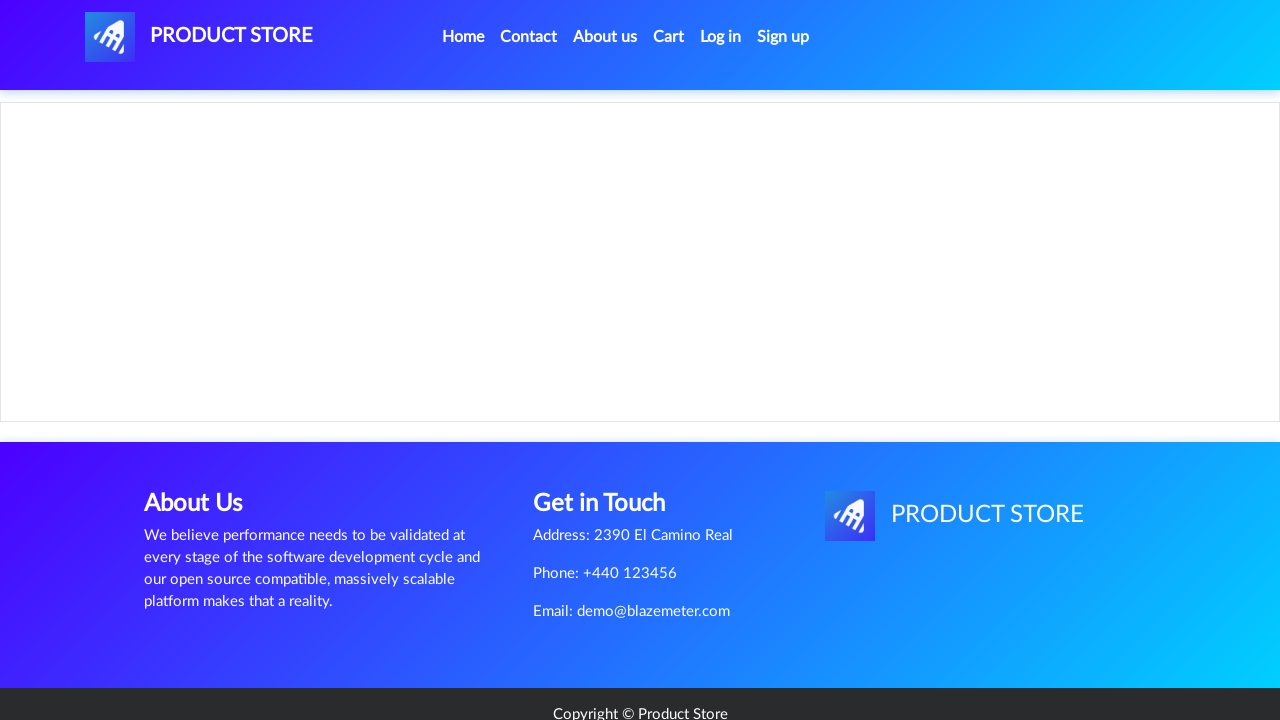

Add to Cart button appeared
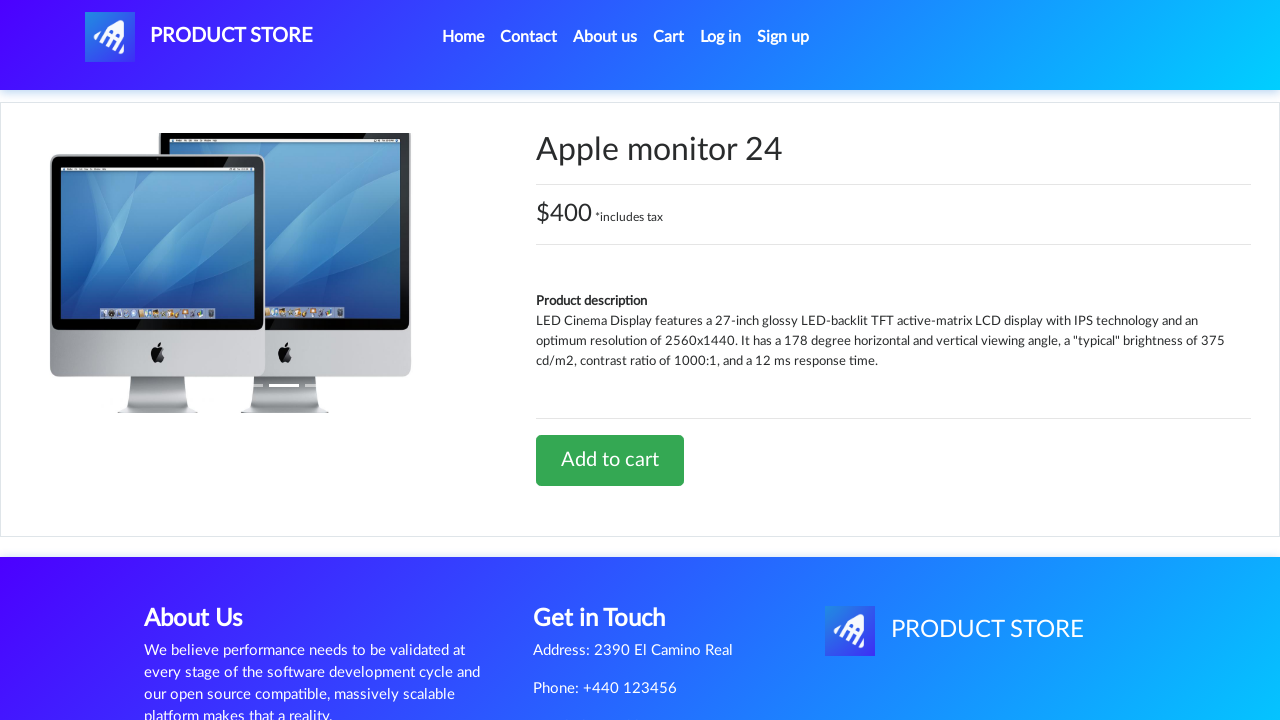

Clicked Add to Cart button at (610, 460) on a.btn-success
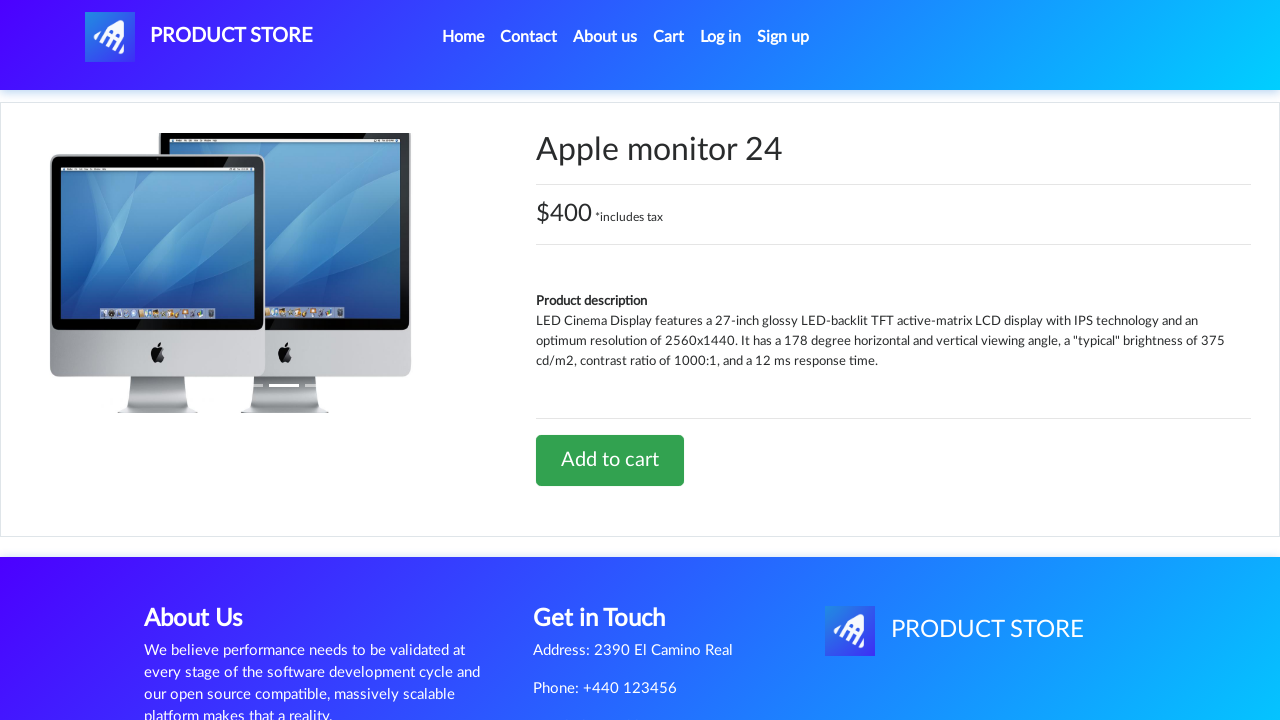

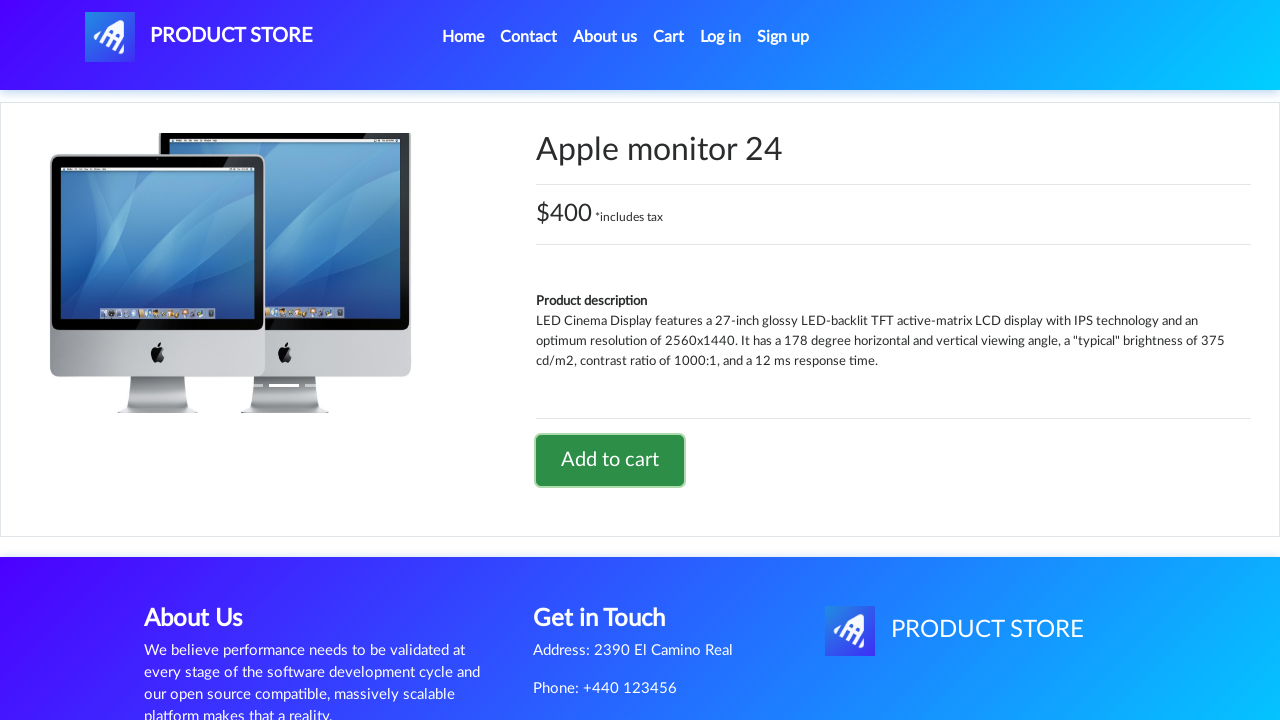